Tests opening a new browser window by navigating to a website, opening a new window, navigating to another page in the new window, and verifying that two windows/contexts are open.

Starting URL: https://the-internet.herokuapp.com

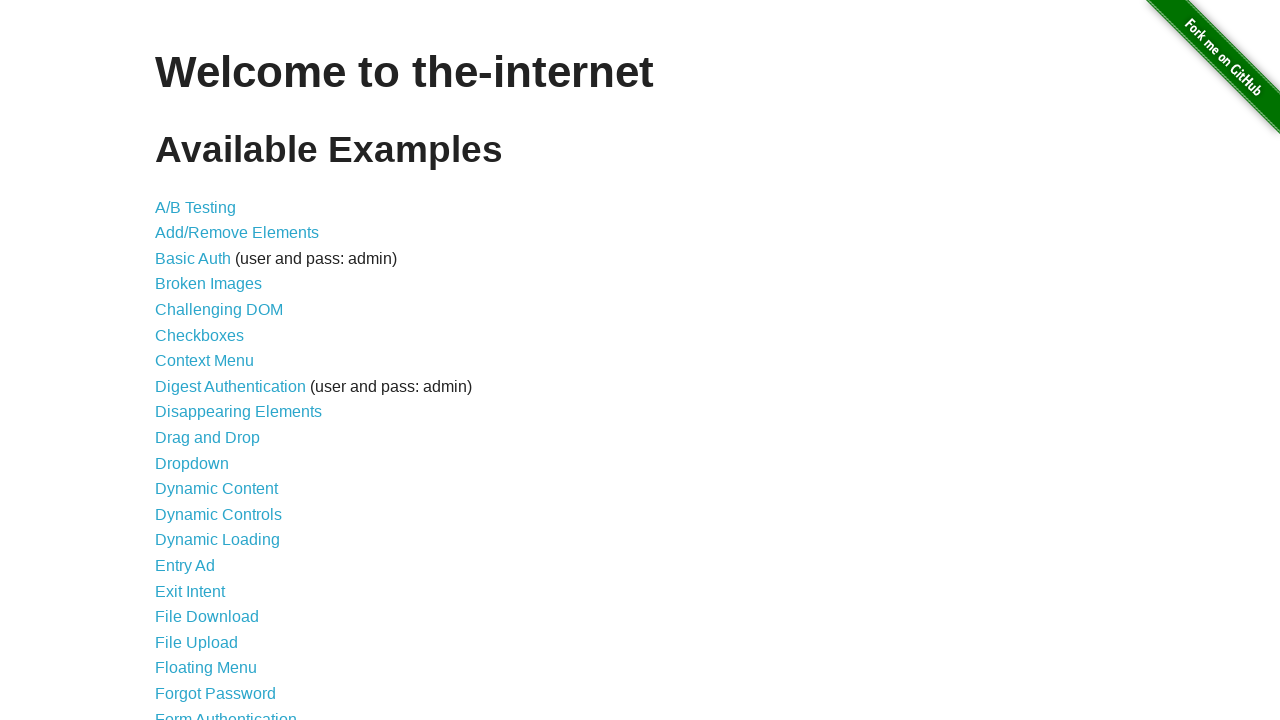

Opened a new browser page/window
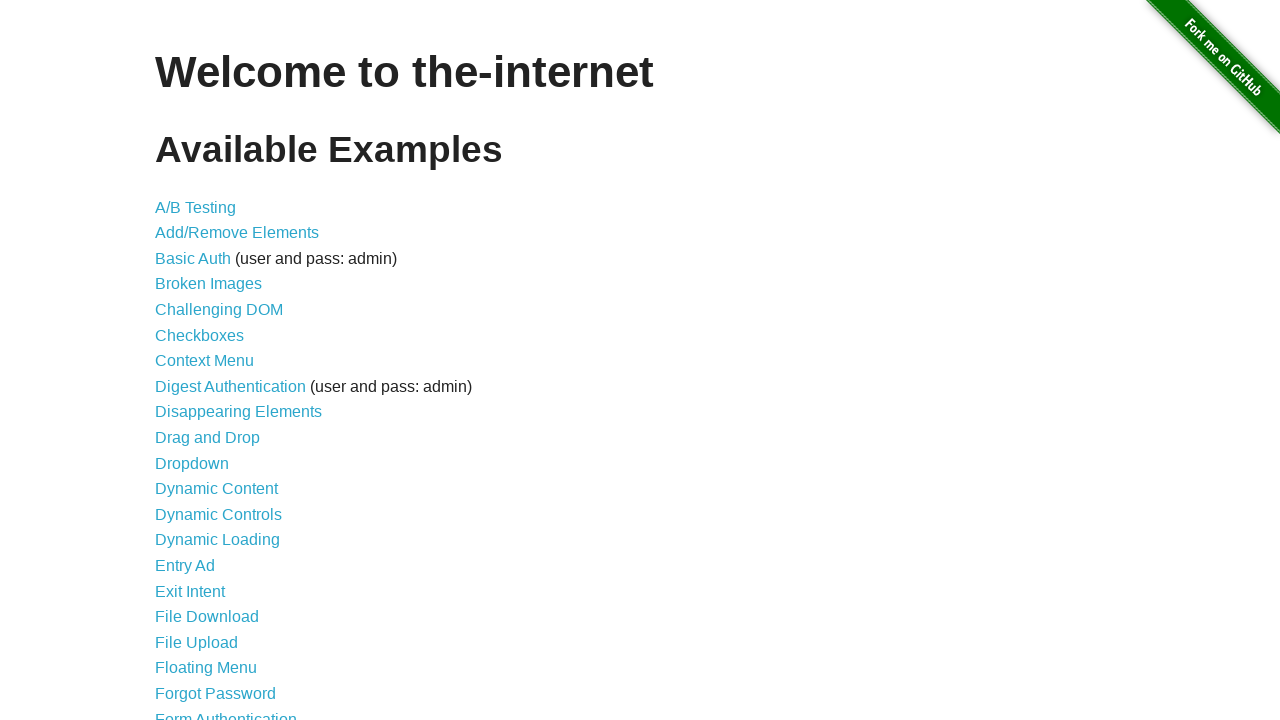

Navigated to typos page in new window
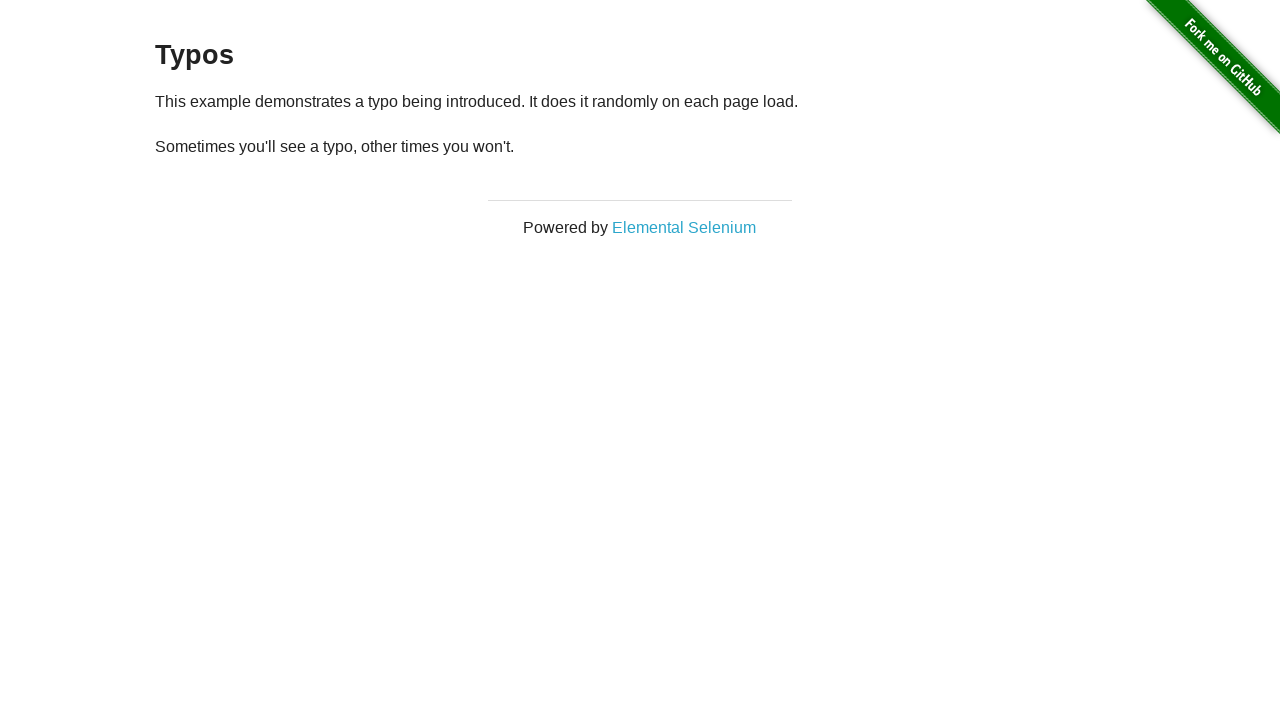

Verified that 2 pages are open
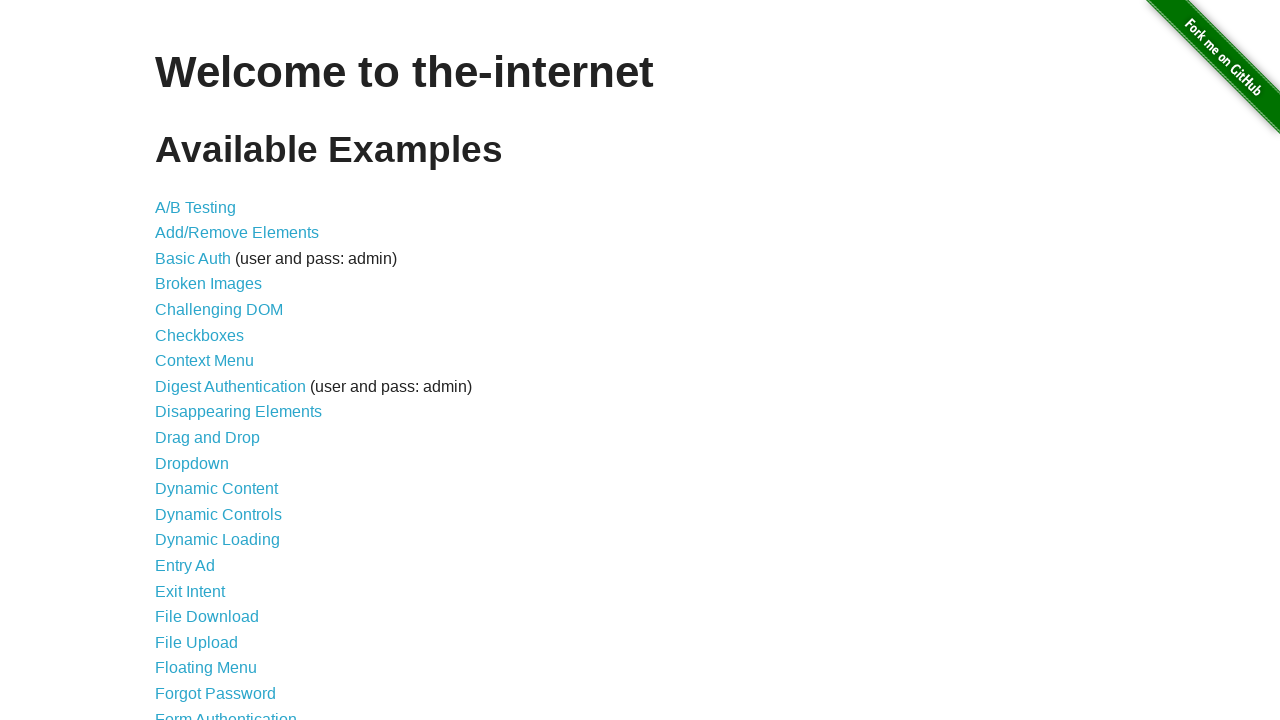

Assertion passed: 2 pages are open as expected
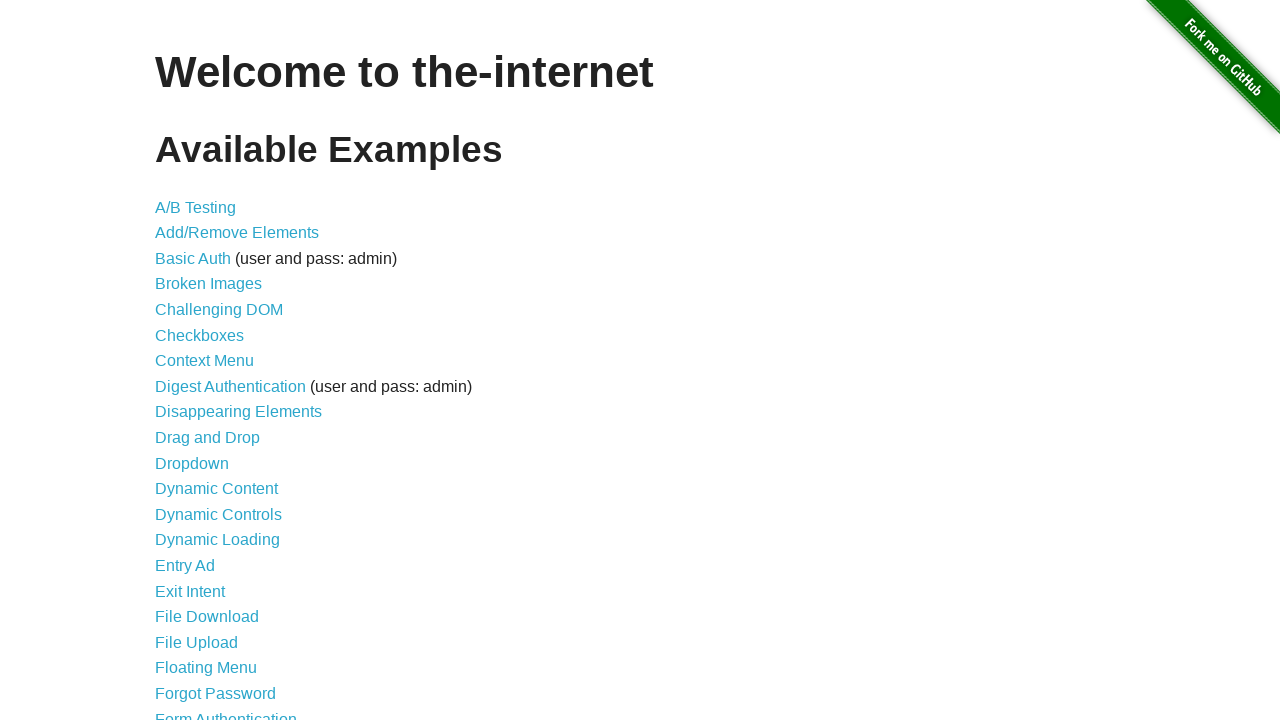

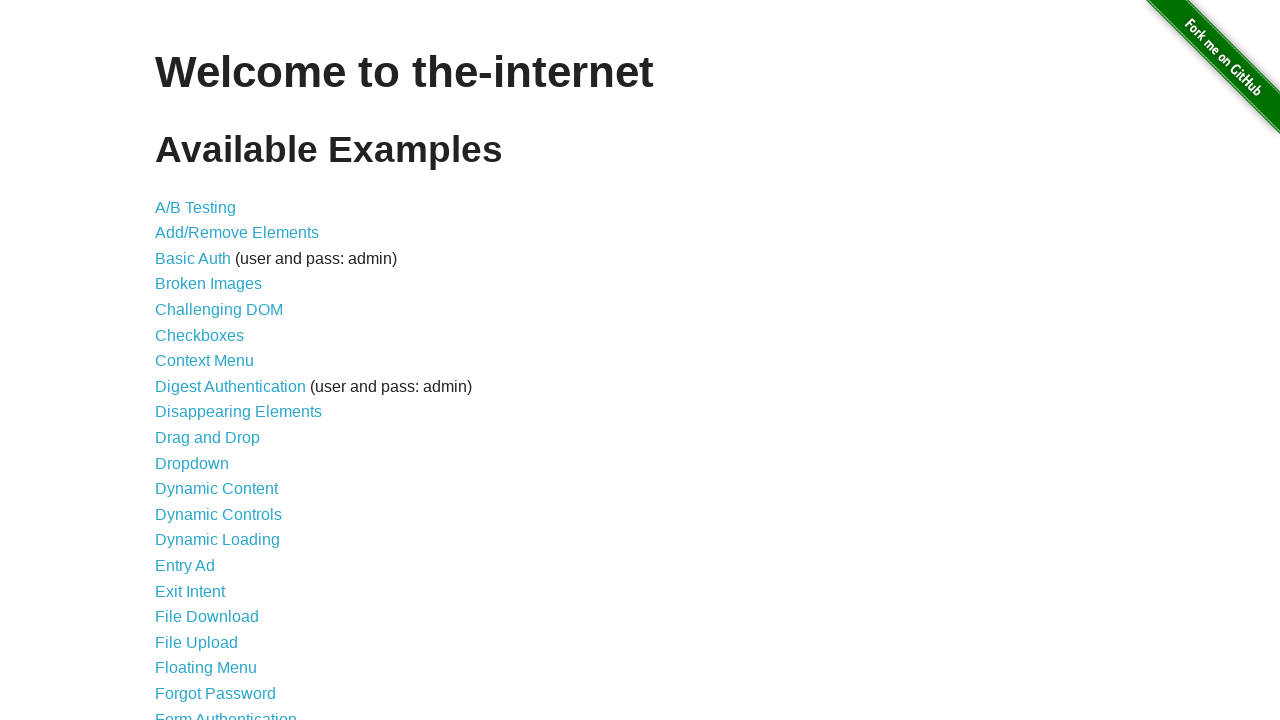